Tests the complete flight booking flow on BlazeDemo by selecting departure (Portland) and destination (London) cities, choosing a flight, filling in passenger and payment details, and completing the reservation.

Starting URL: https://blazedemo.com/

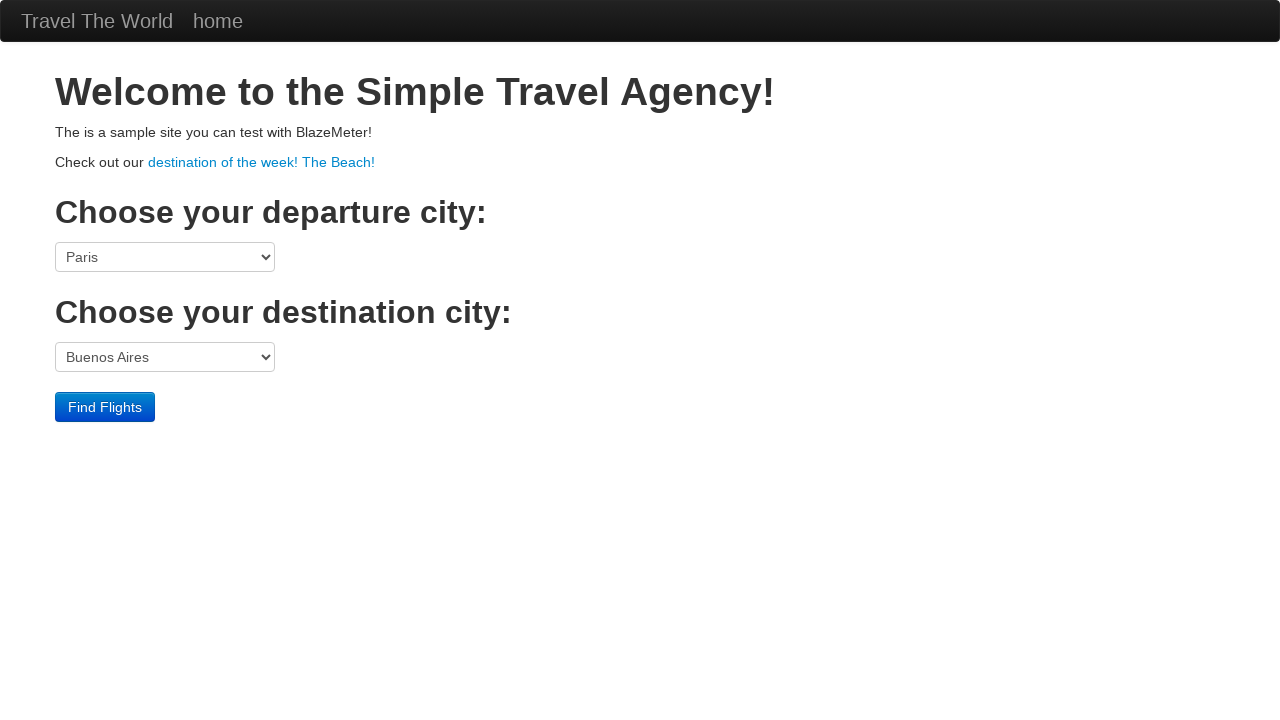

Navigated to BlazeDemo home page
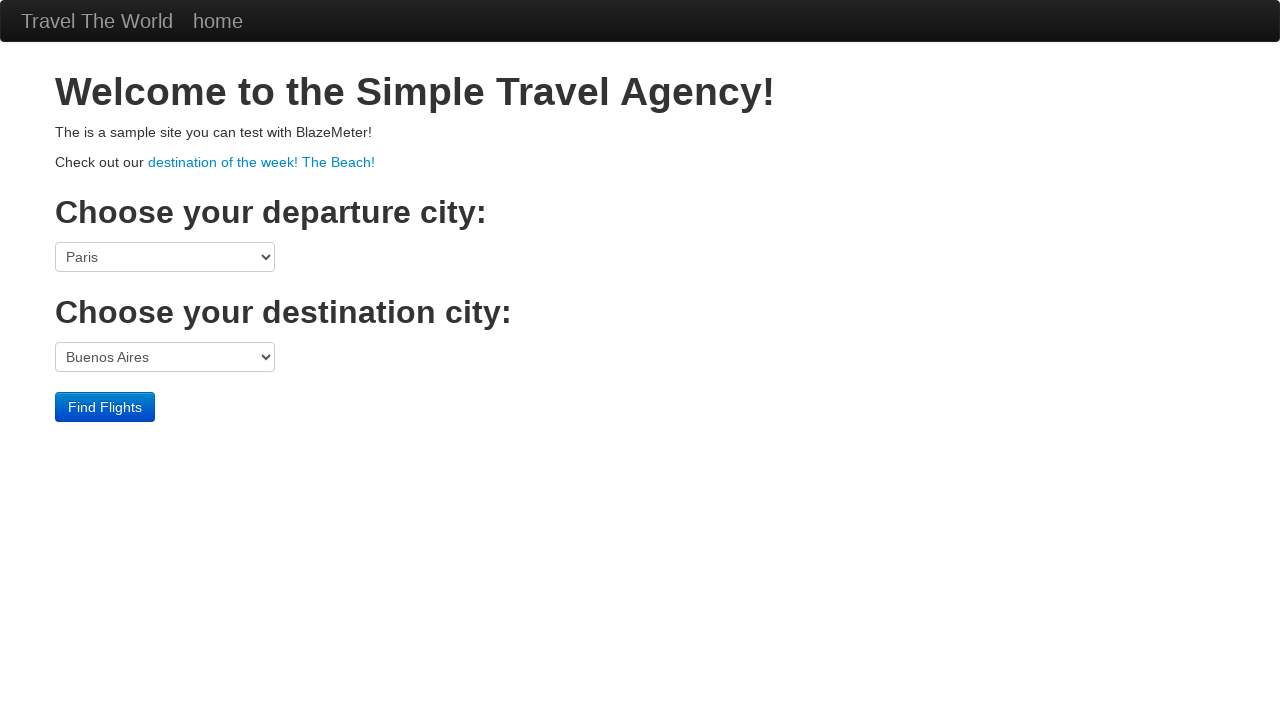

Clicked departure city dropdown at (165, 257) on select[name='fromPort']
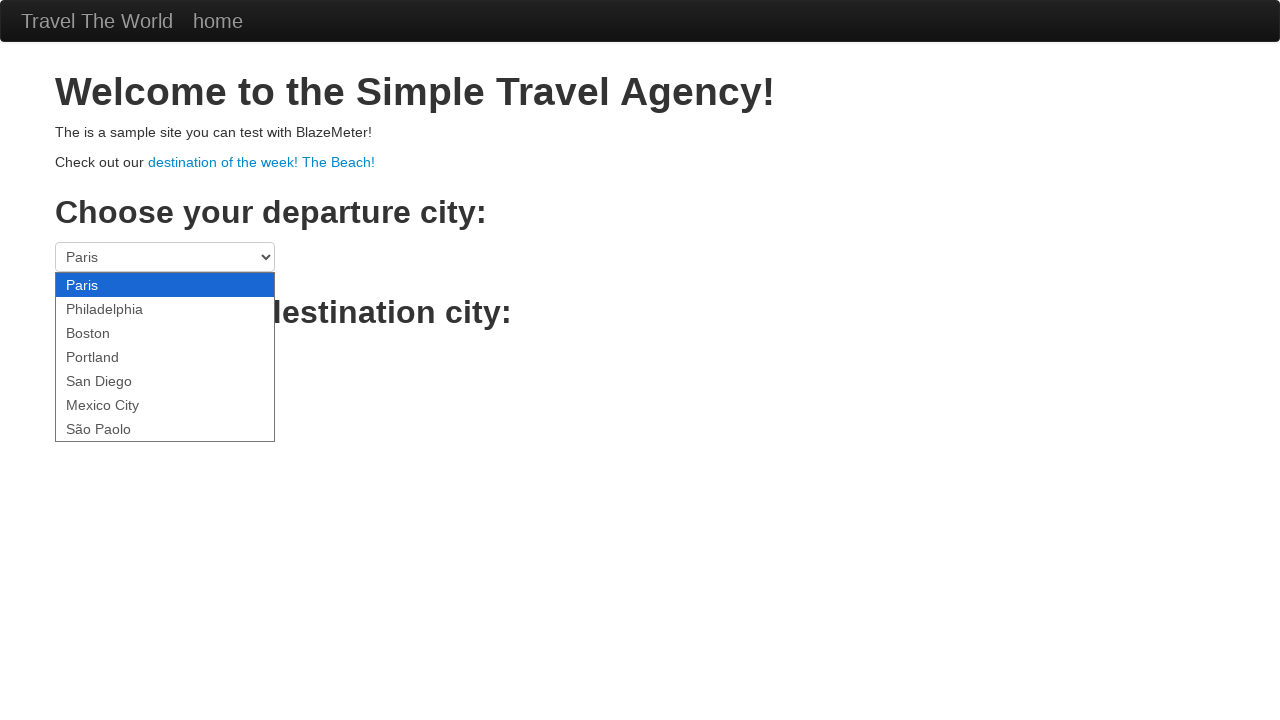

Selected Portland as departure city on select[name='fromPort']
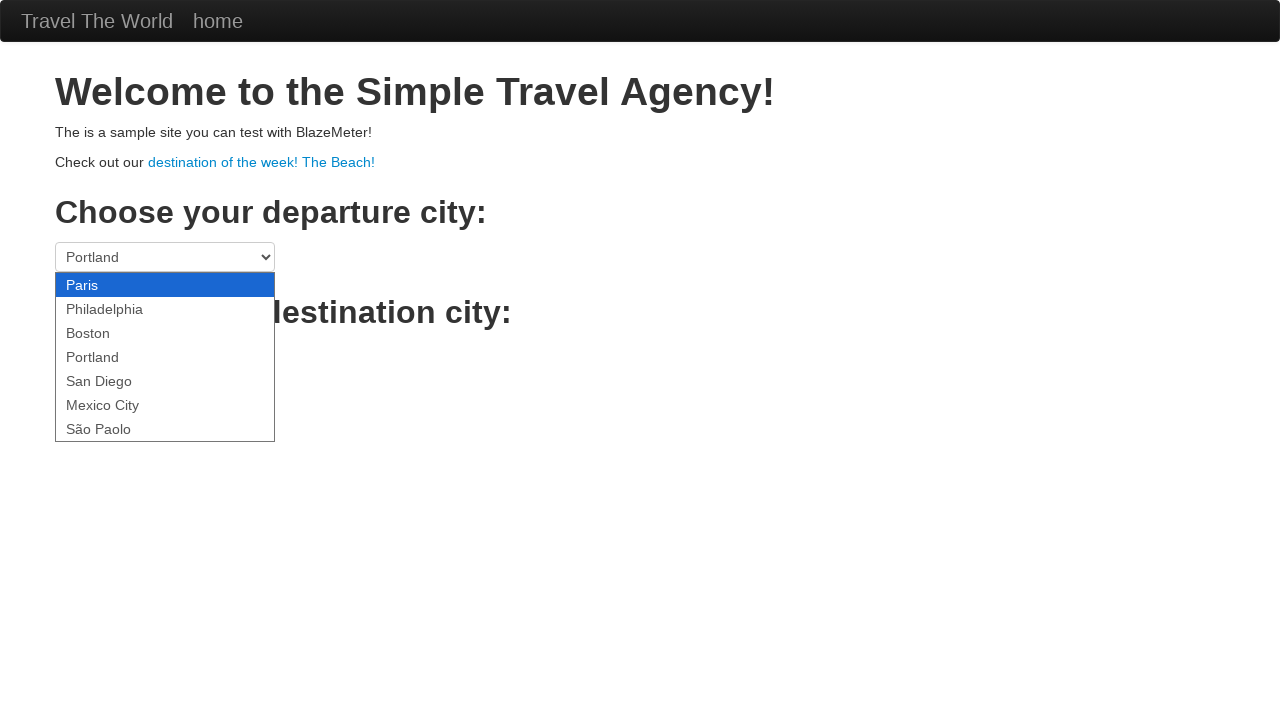

Clicked destination city dropdown at (165, 357) on select[name='toPort']
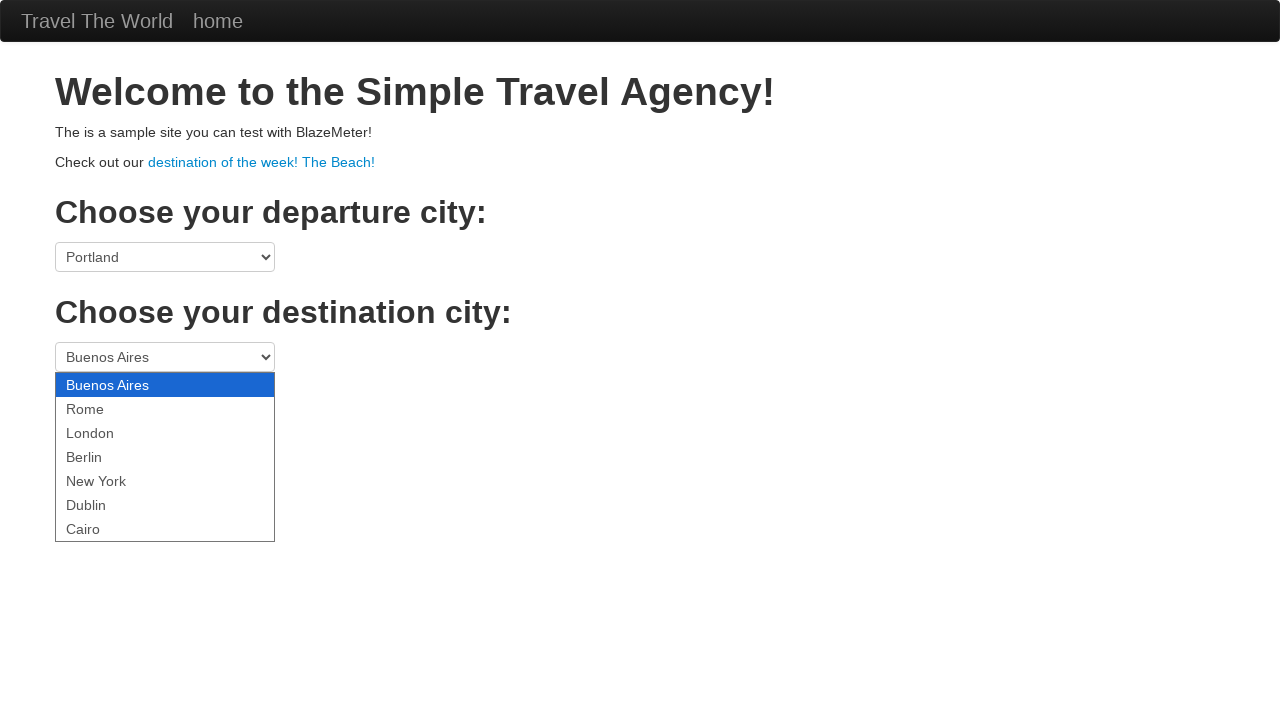

Selected London as destination city on select[name='toPort']
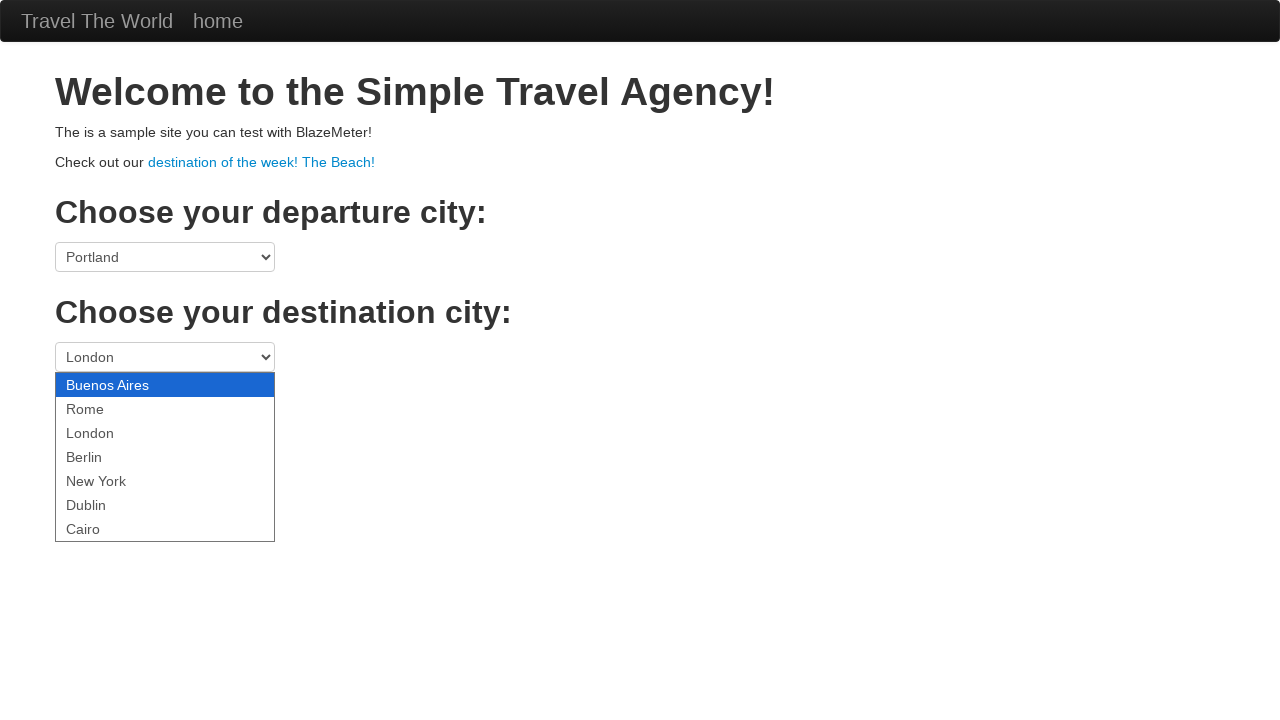

Clicked Find Flights button at (105, 407) on .btn-primary
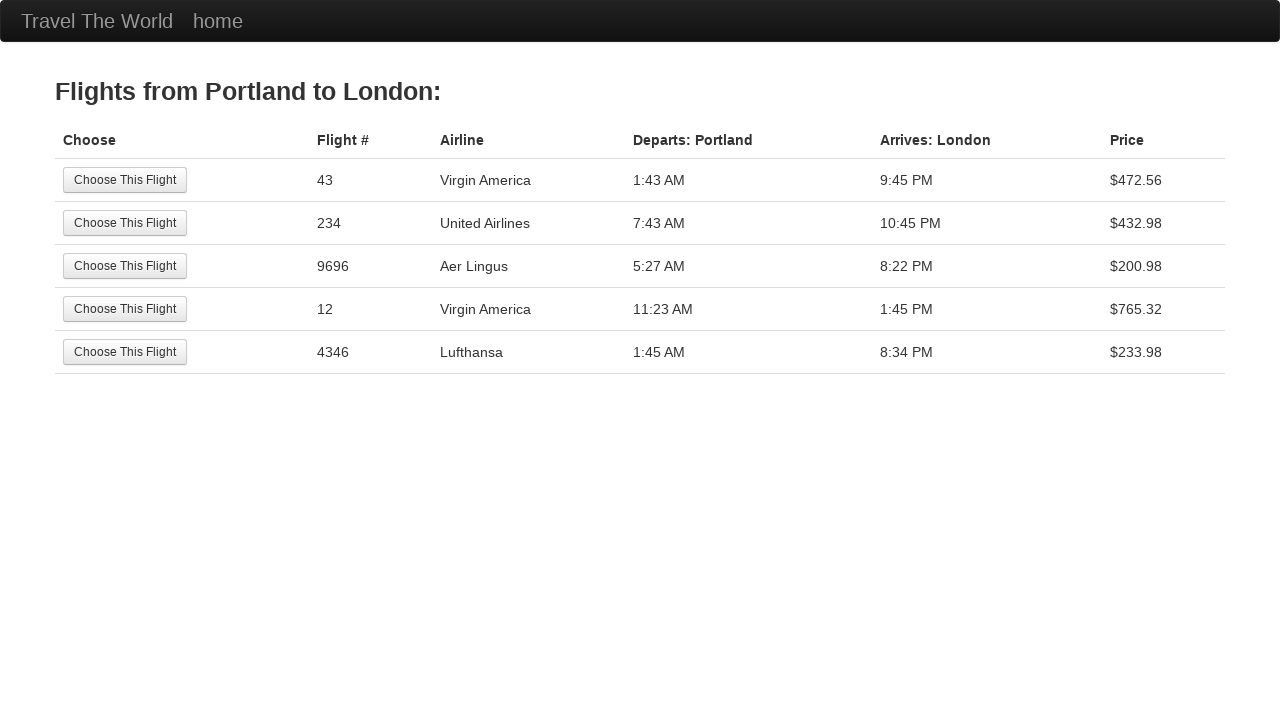

Flights page loaded with header visible
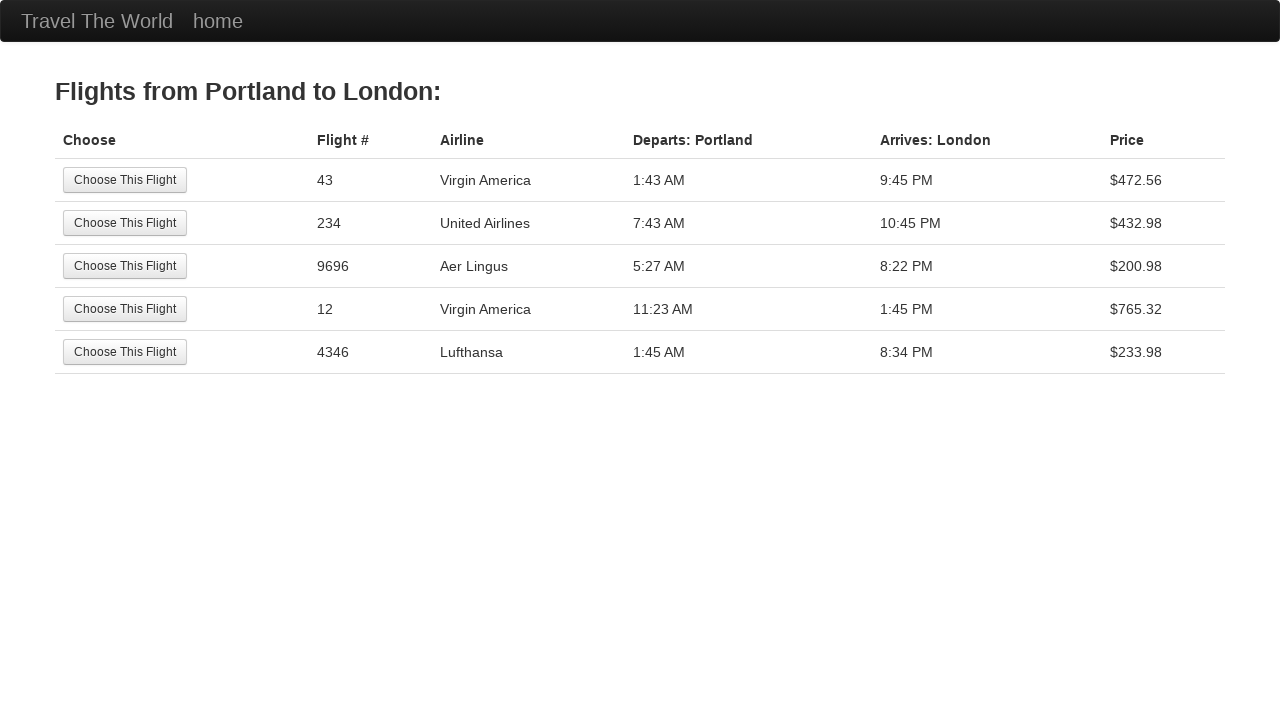

Selected the third flight option at (125, 266) on tr:nth-child(3) .btn
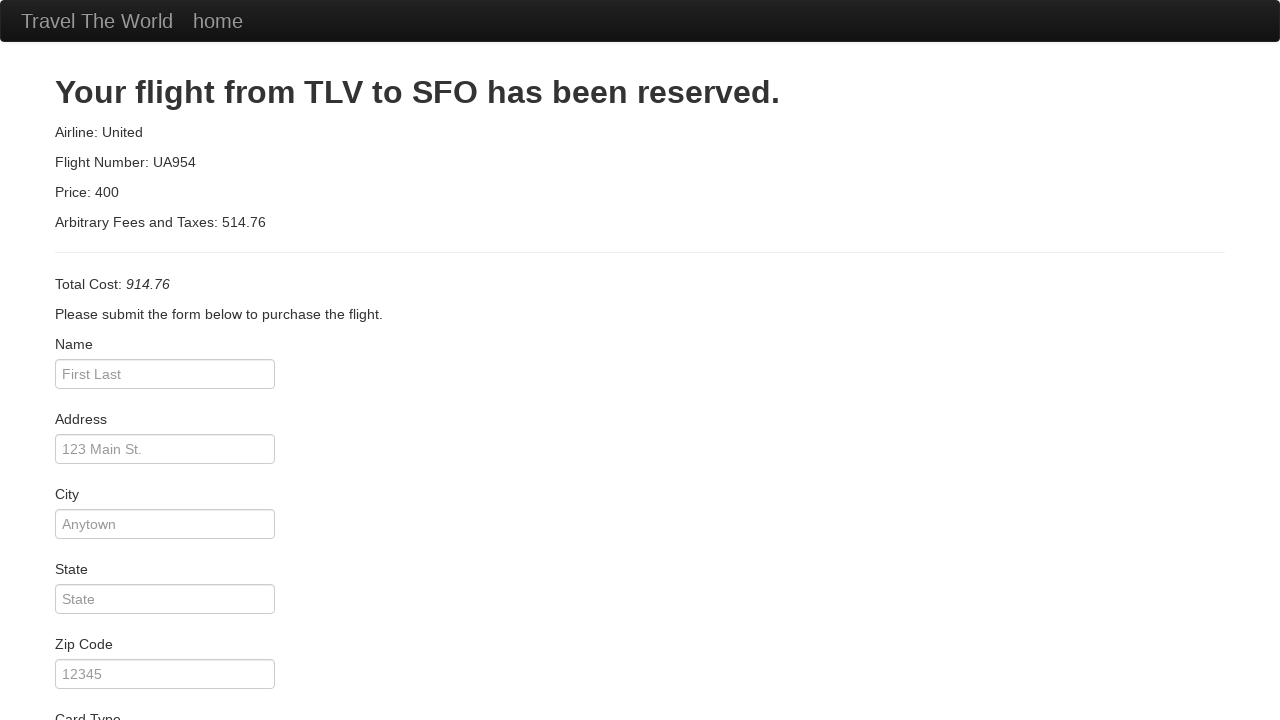

Reservation page loaded
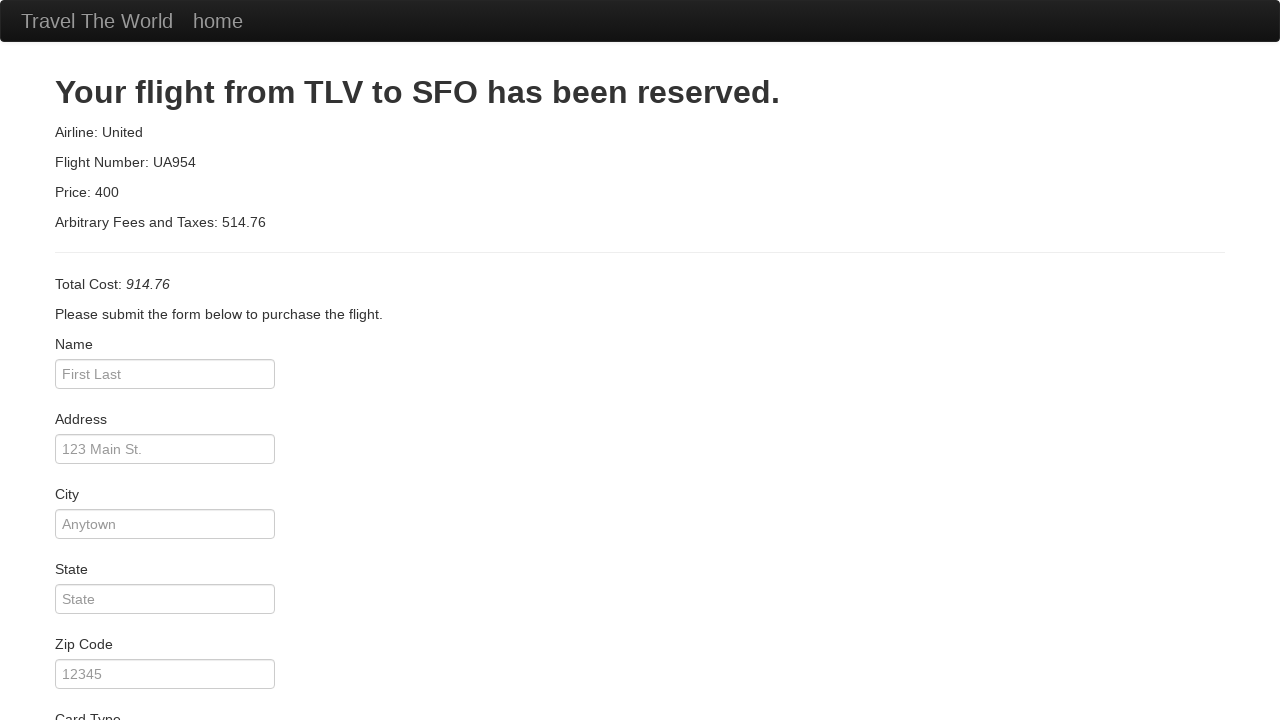

Clicked passenger name field at (165, 374) on #inputName
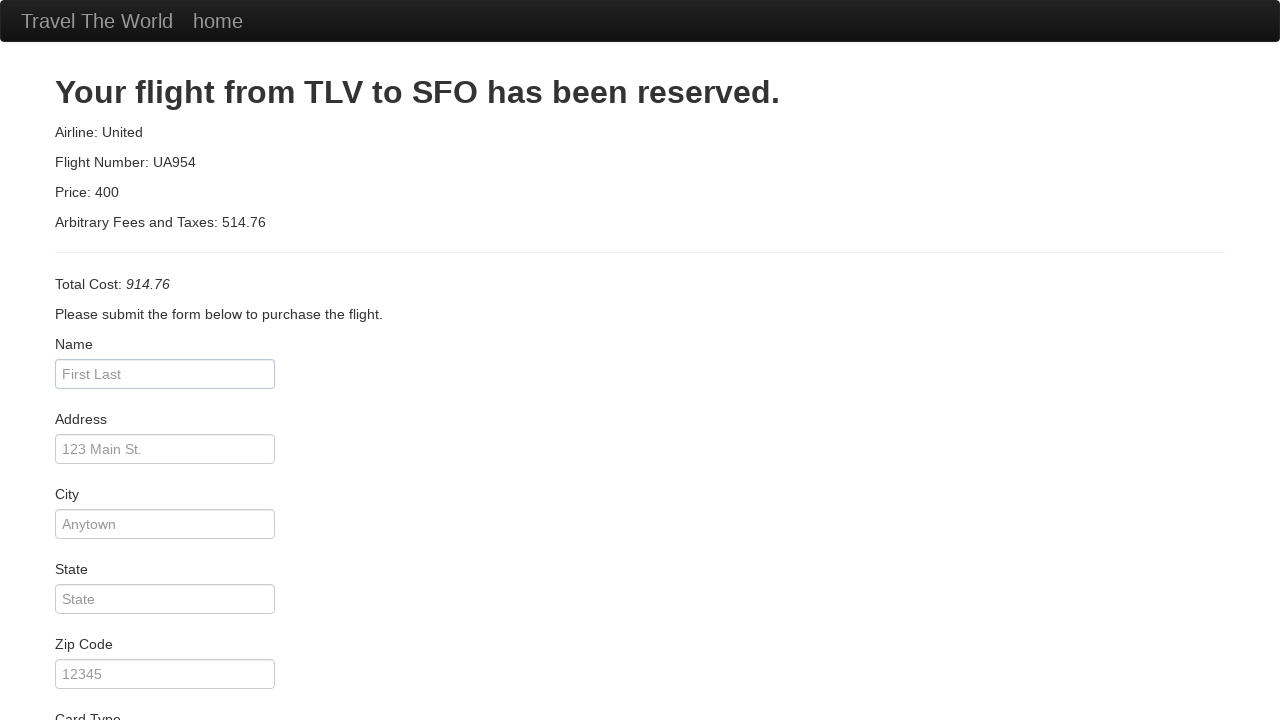

Entered passenger name 'Vasco' on #inputName
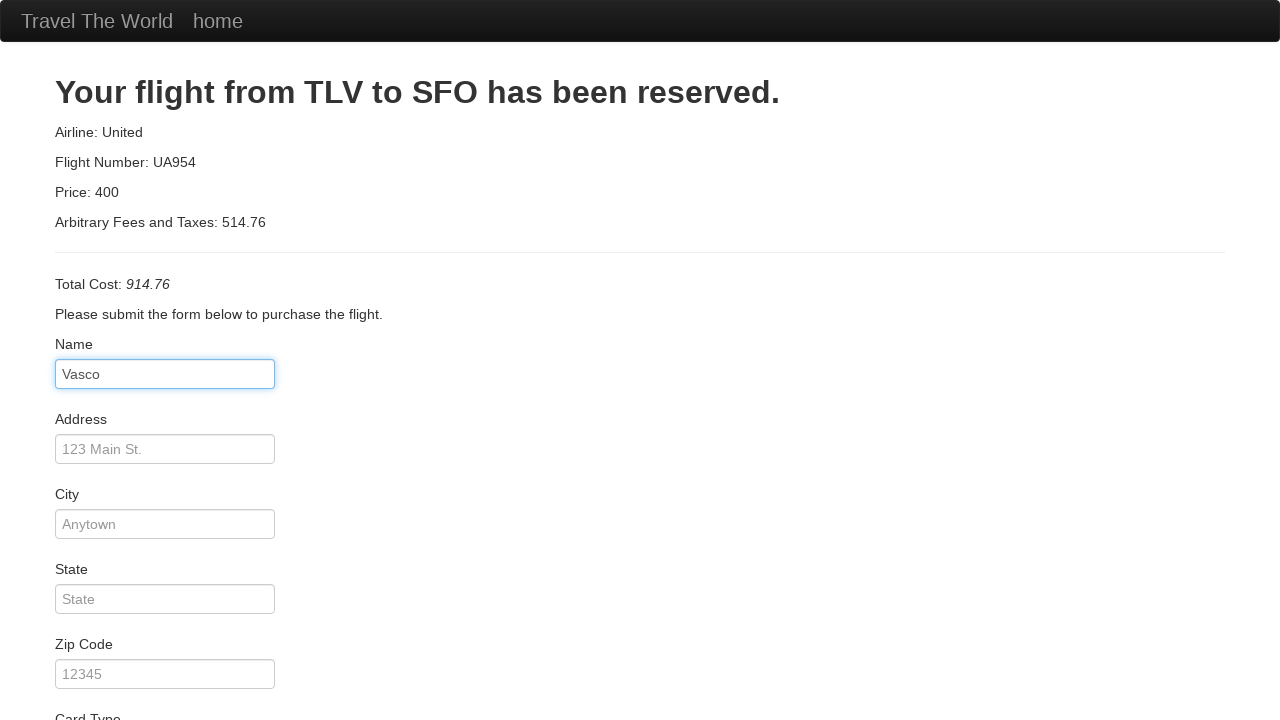

Entered address '123 Main Street' on #address
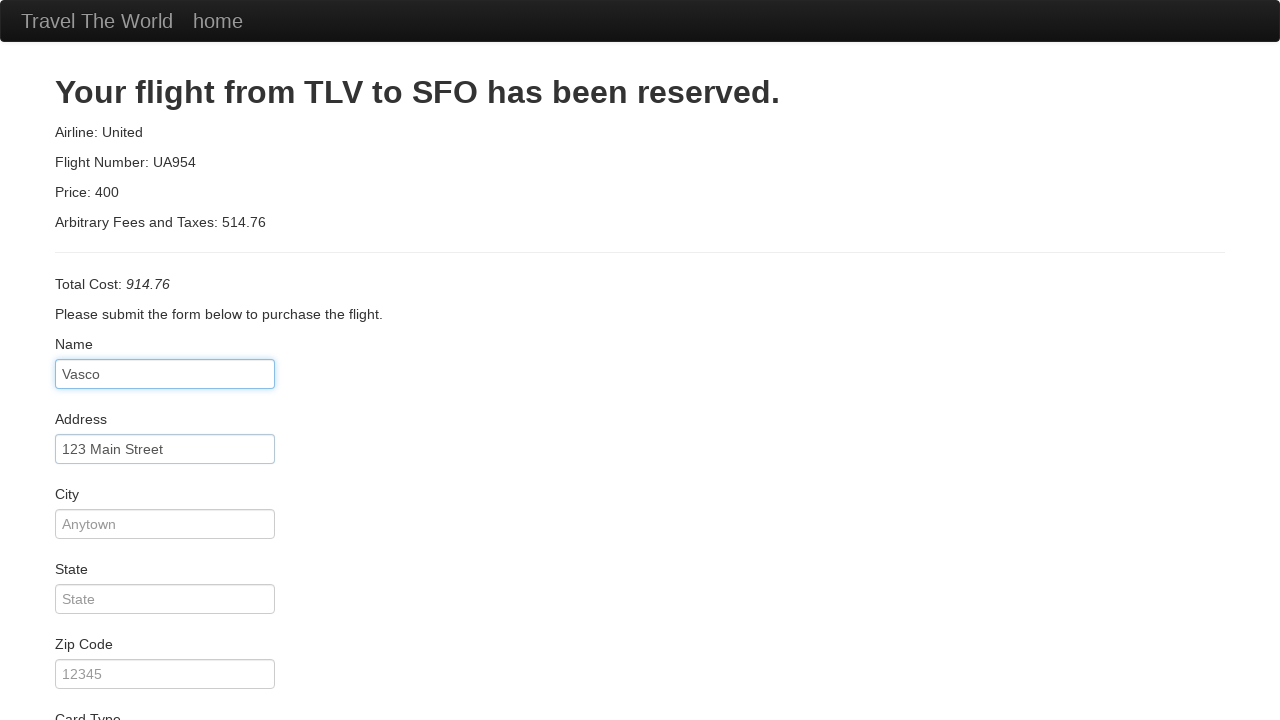

Clicked city field at (165, 524) on #city
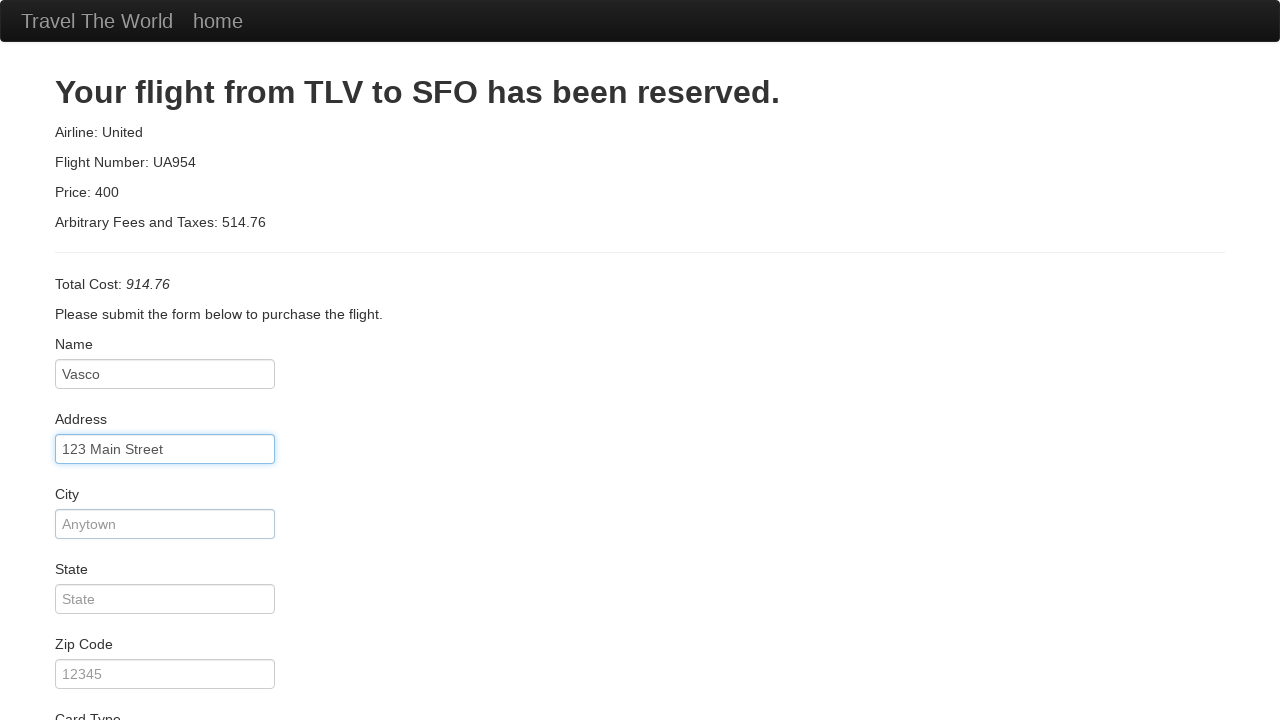

Entered city 'Teste' on #city
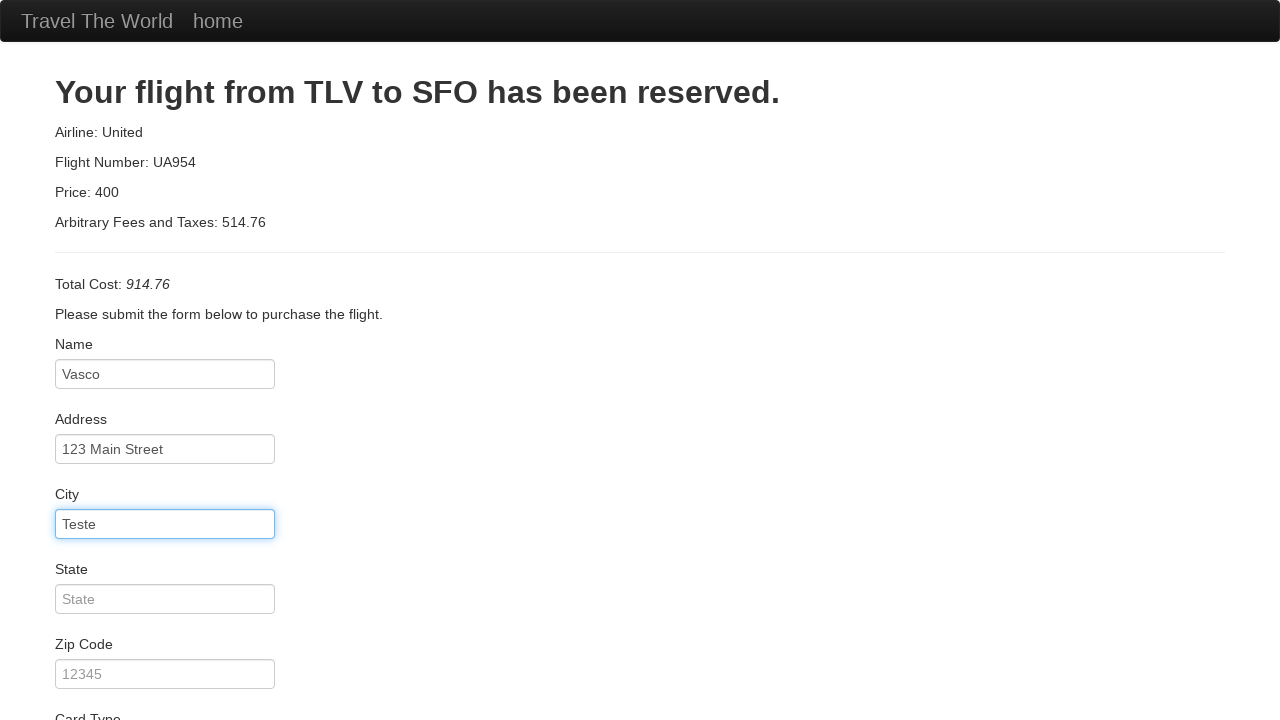

Entered state 'Lobao' on #state
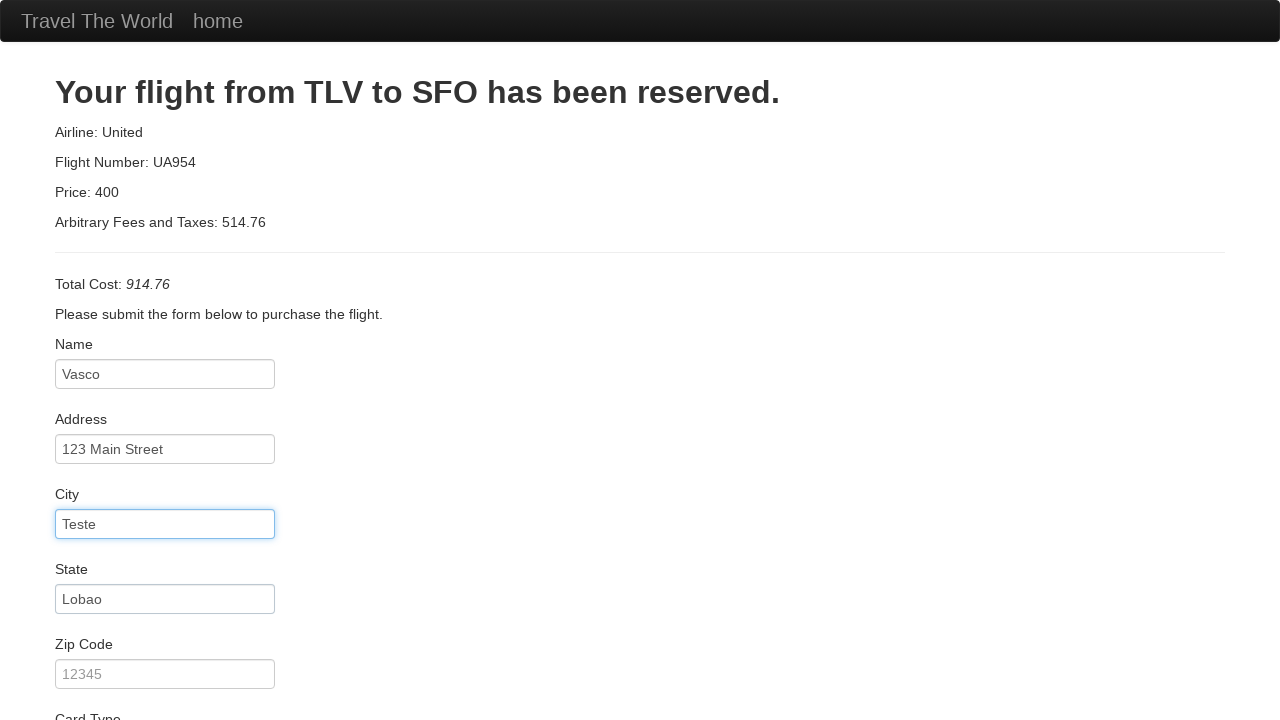

Entered zip code '1234' on #zipCode
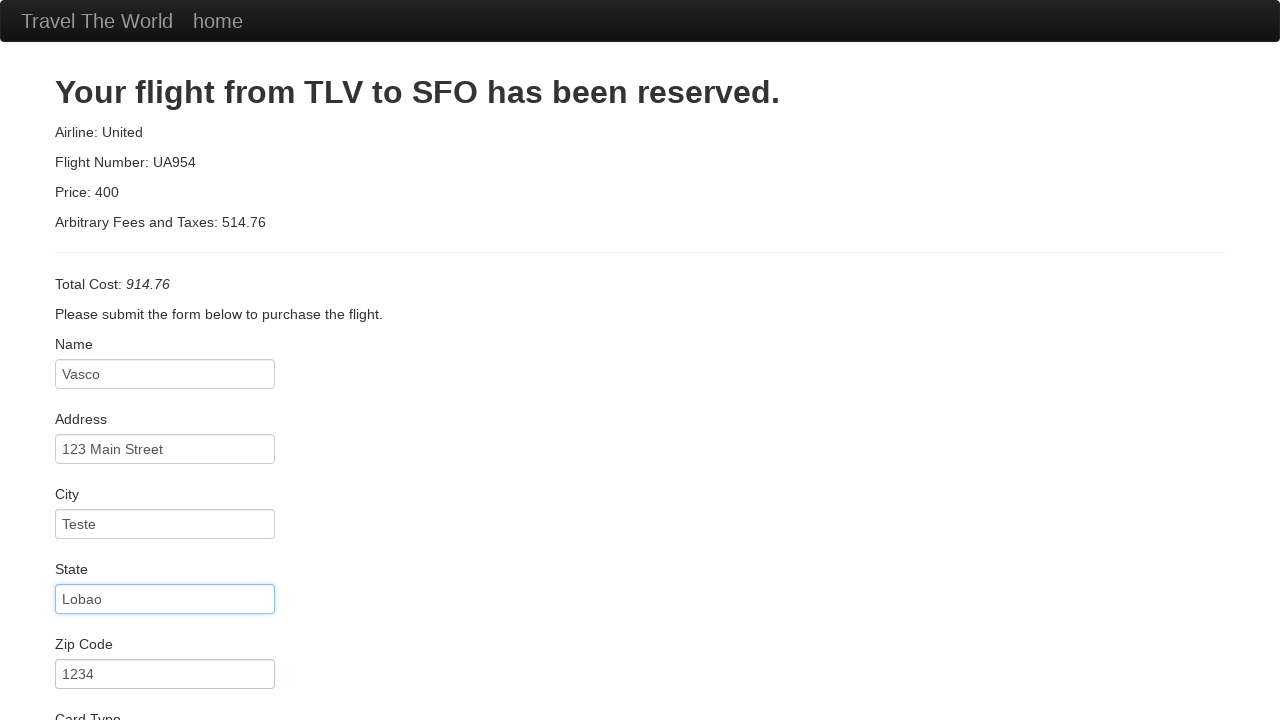

Clicked credit card number field at (165, 380) on #creditCardNumber
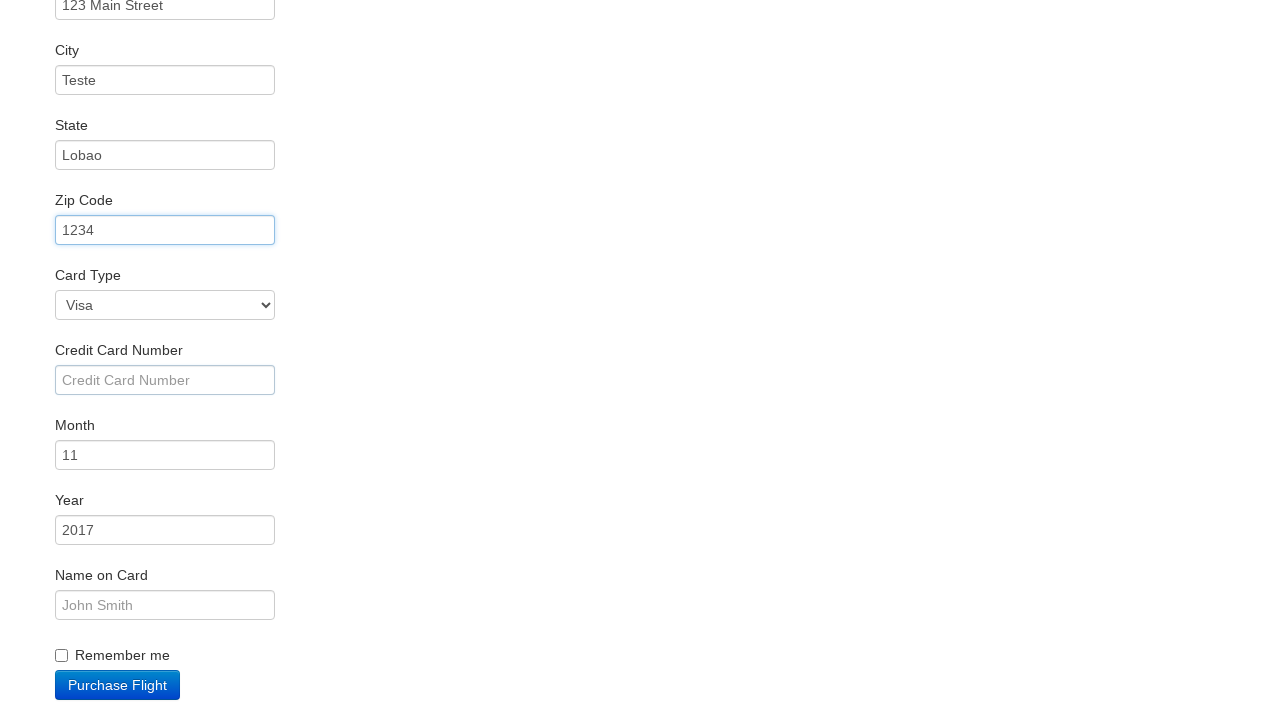

Entered credit card number '1235215321412' on #creditCardNumber
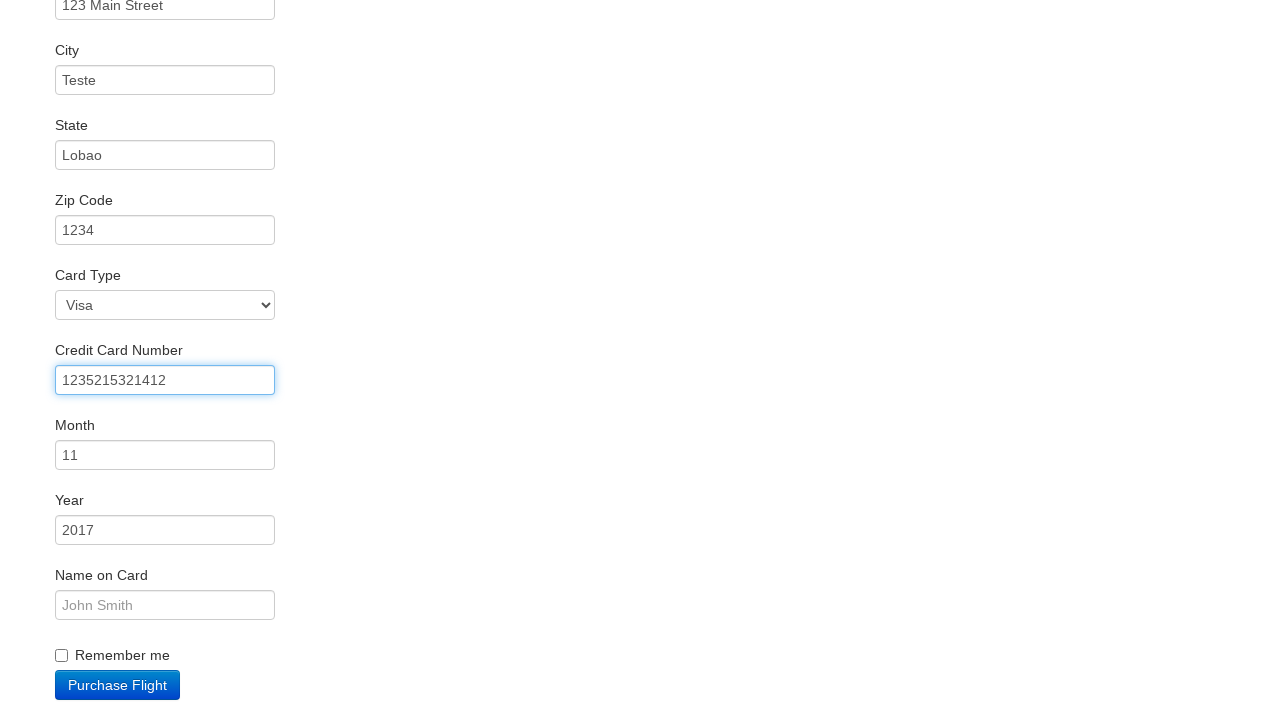

Clicked name on card field at (165, 605) on #nameOnCard
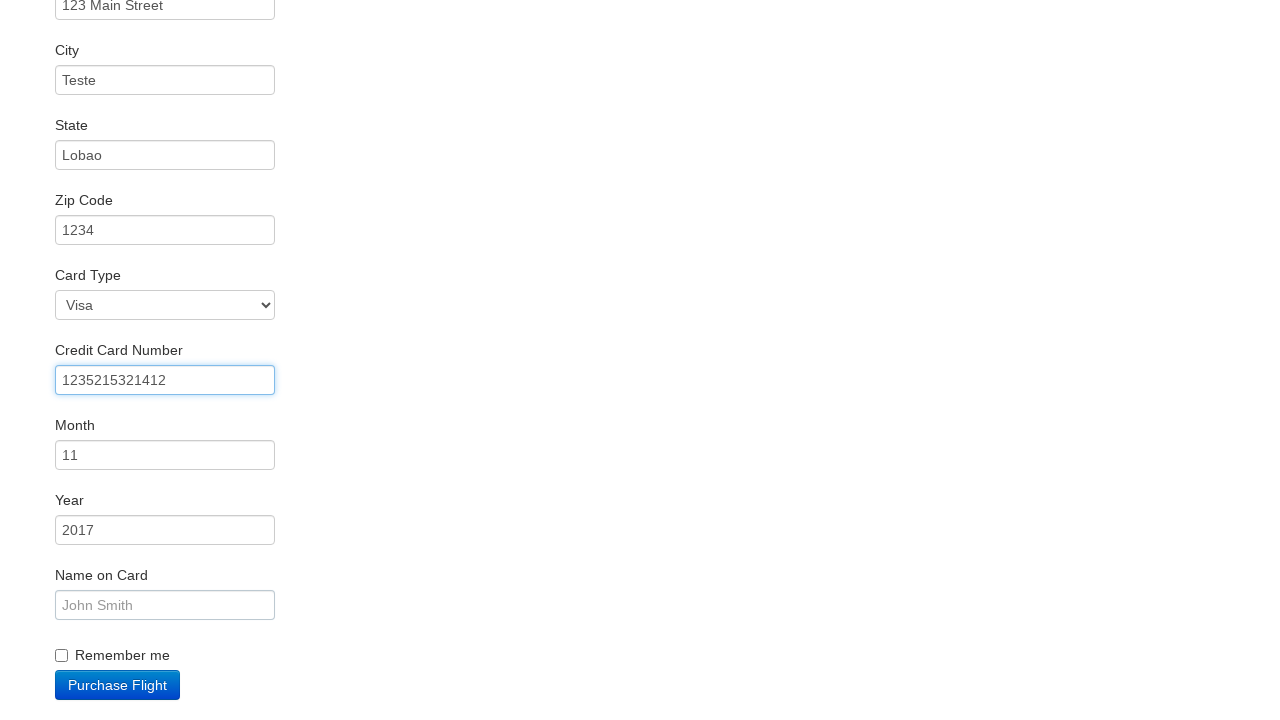

Entered name on card 'Vregal' on #nameOnCard
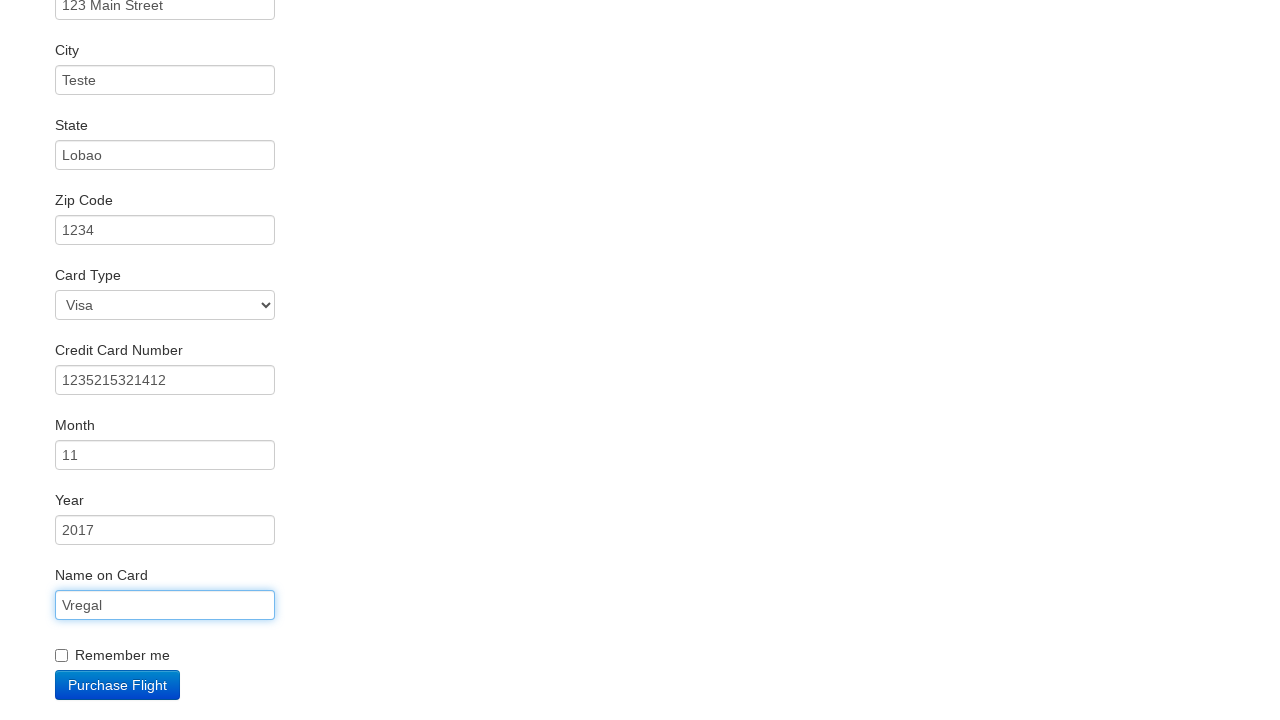

Clicked remember me checkbox at (640, 652) on .checkbox
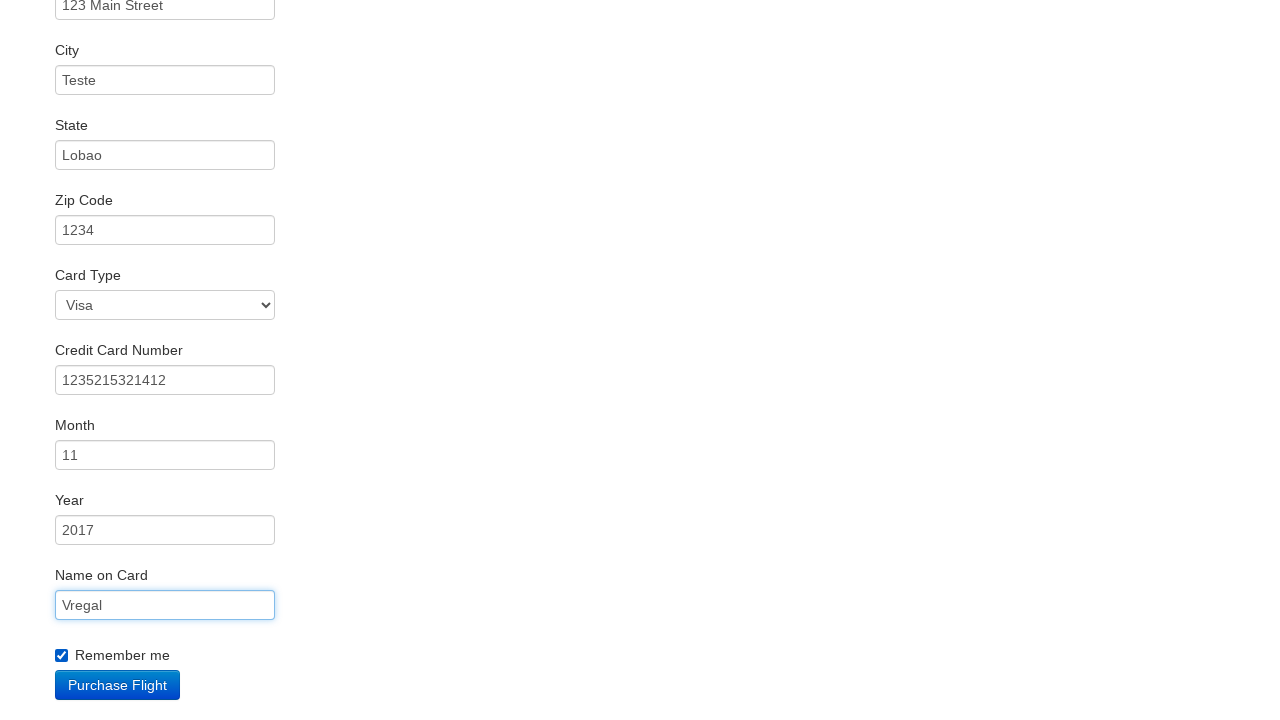

Clicked Purchase Flight button to complete reservation at (118, 685) on .btn-primary
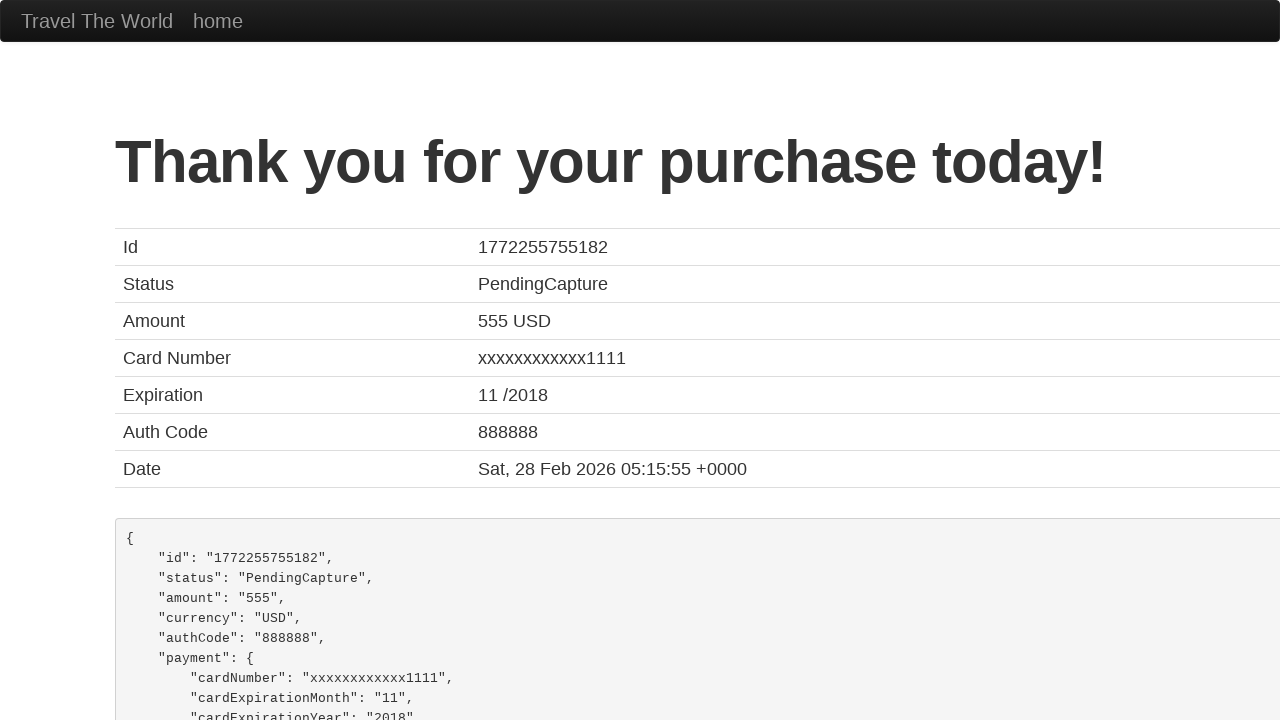

Confirmation page loaded with booking details
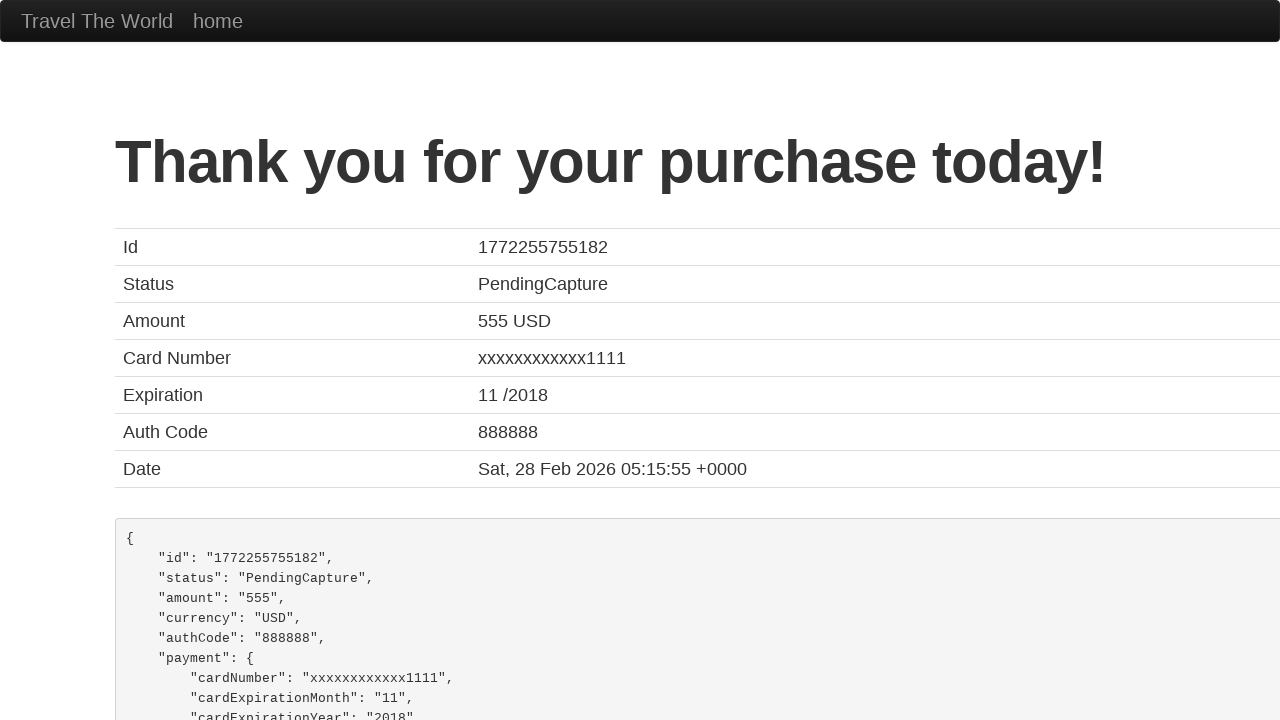

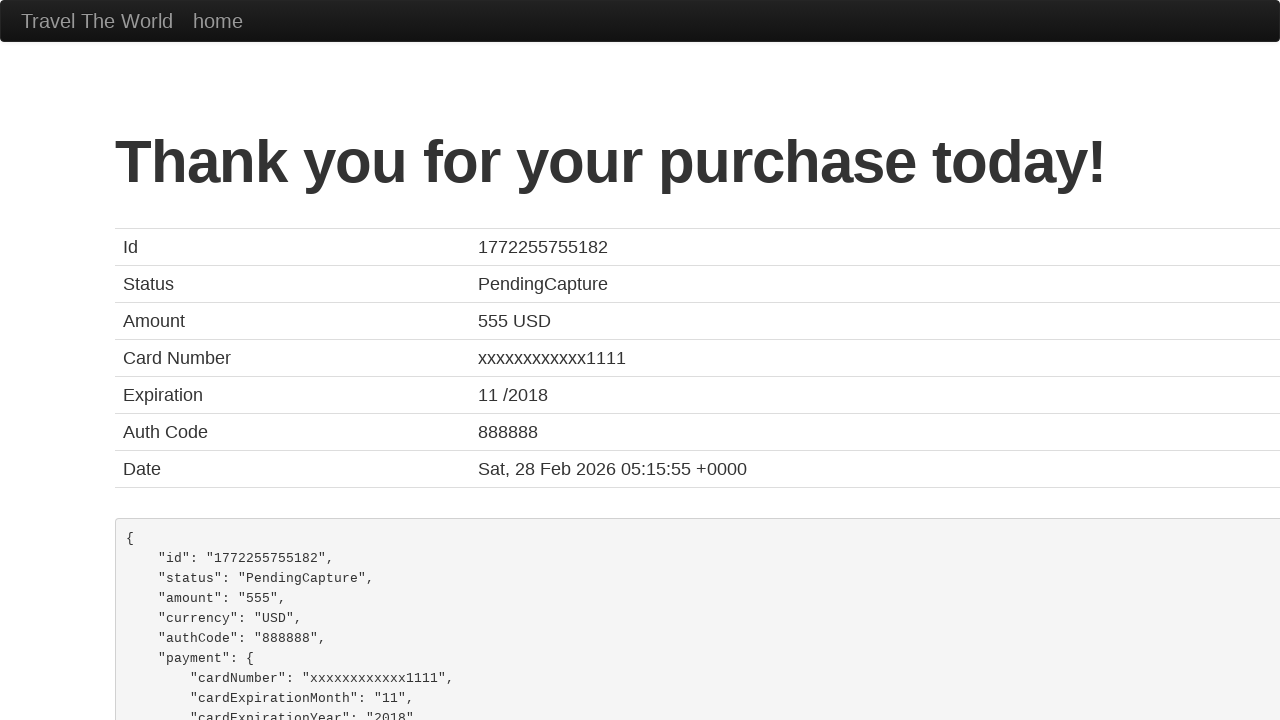